Tests dynamic loading by clicking a button and waiting for the text "Hello World!" to equal the expected value

Starting URL: https://automationfc.github.io/dynamic-loading/

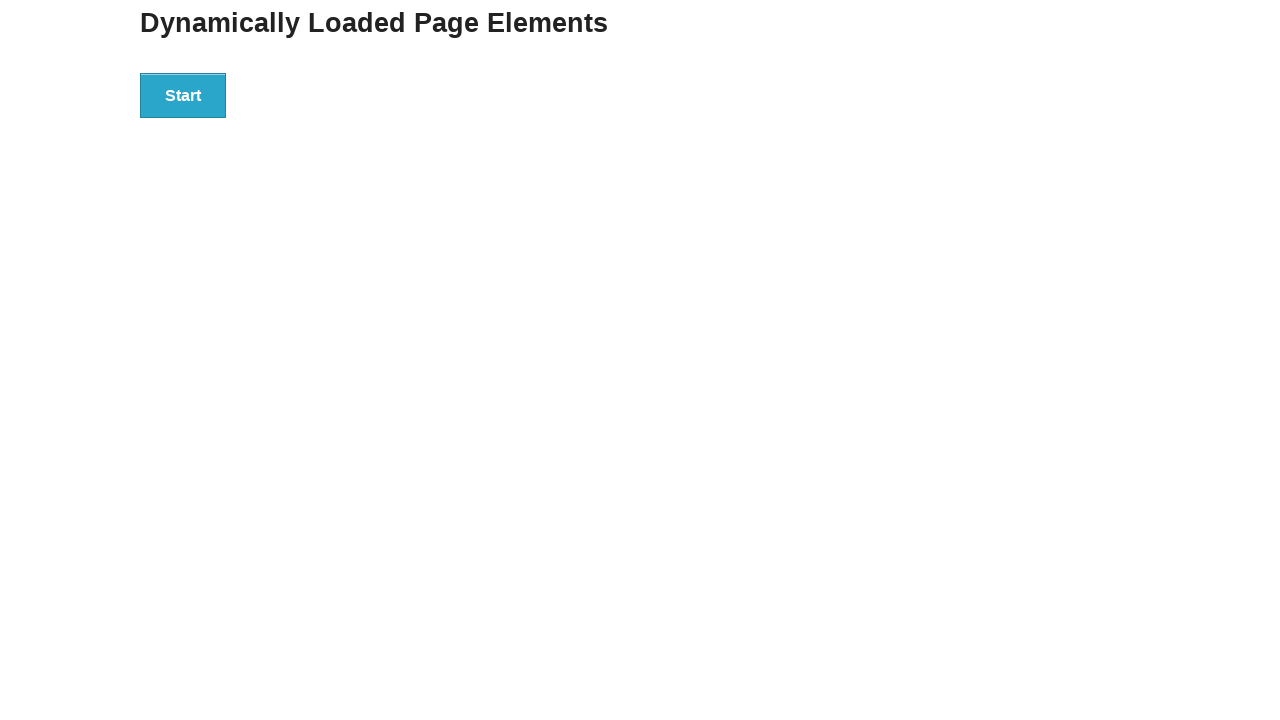

Clicked start button to trigger dynamic loading at (183, 95) on div#start > button
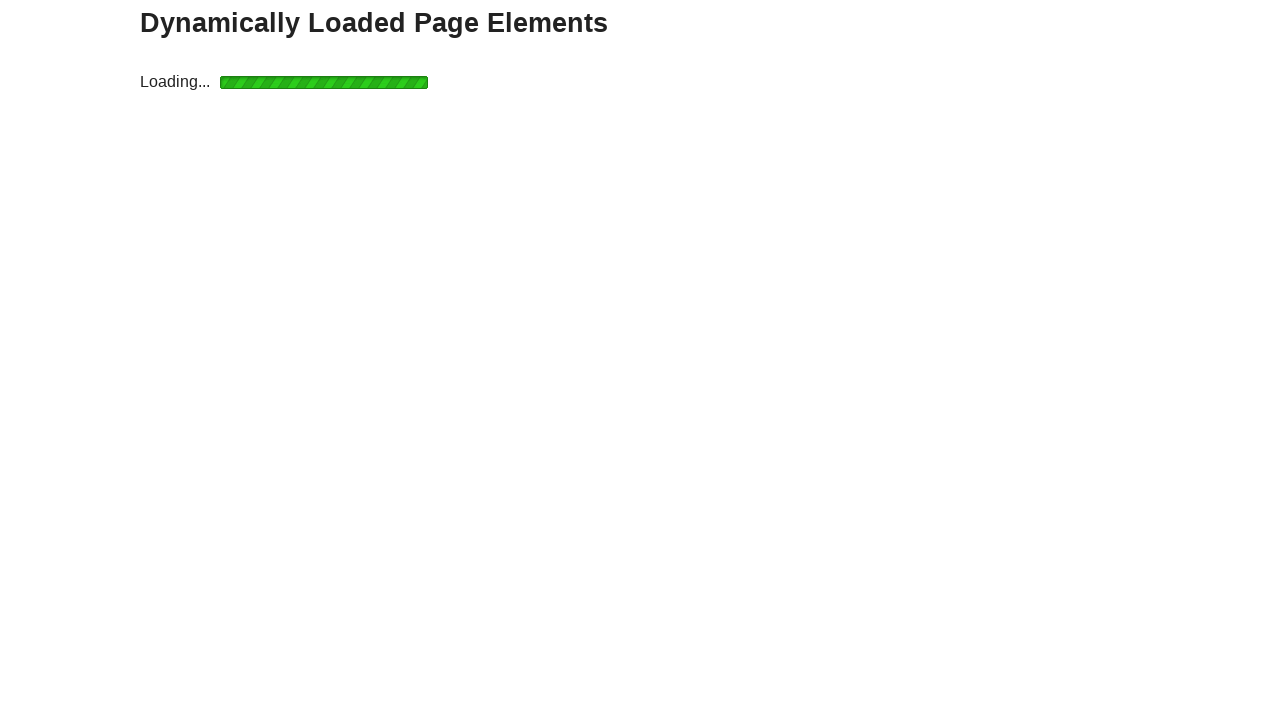

Waited for 'Hello World!' text to appear and equal expected value
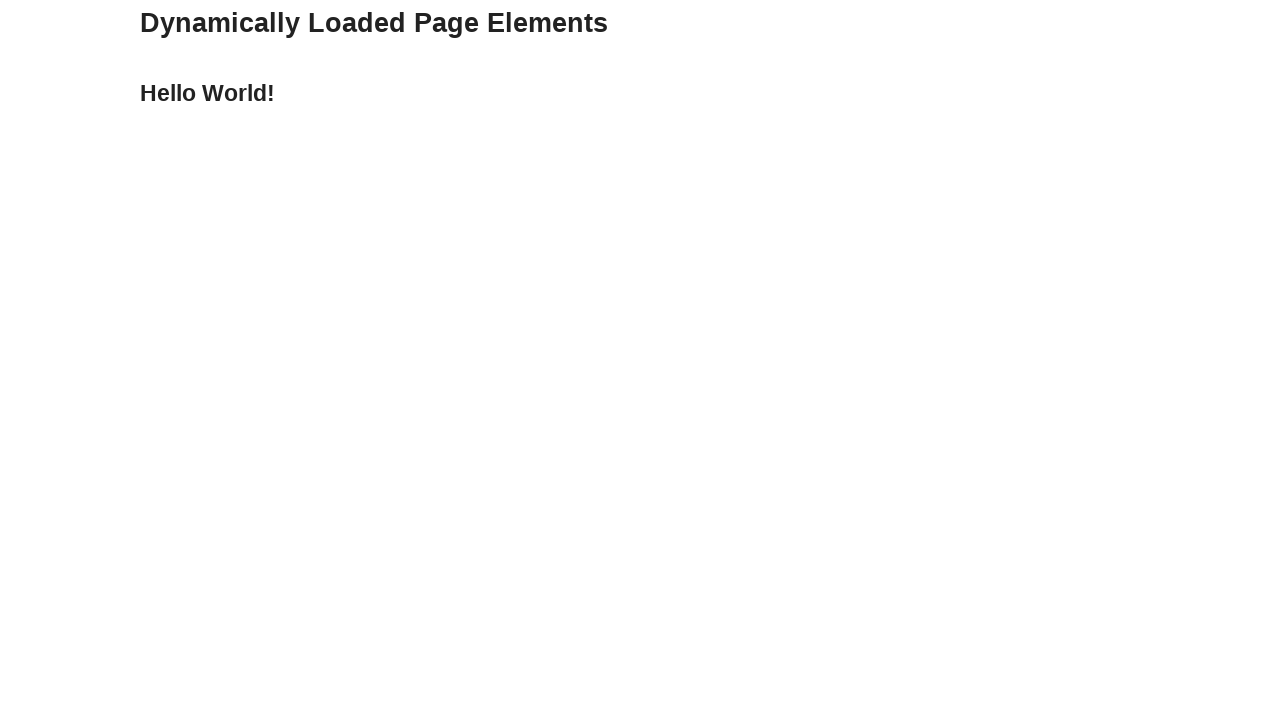

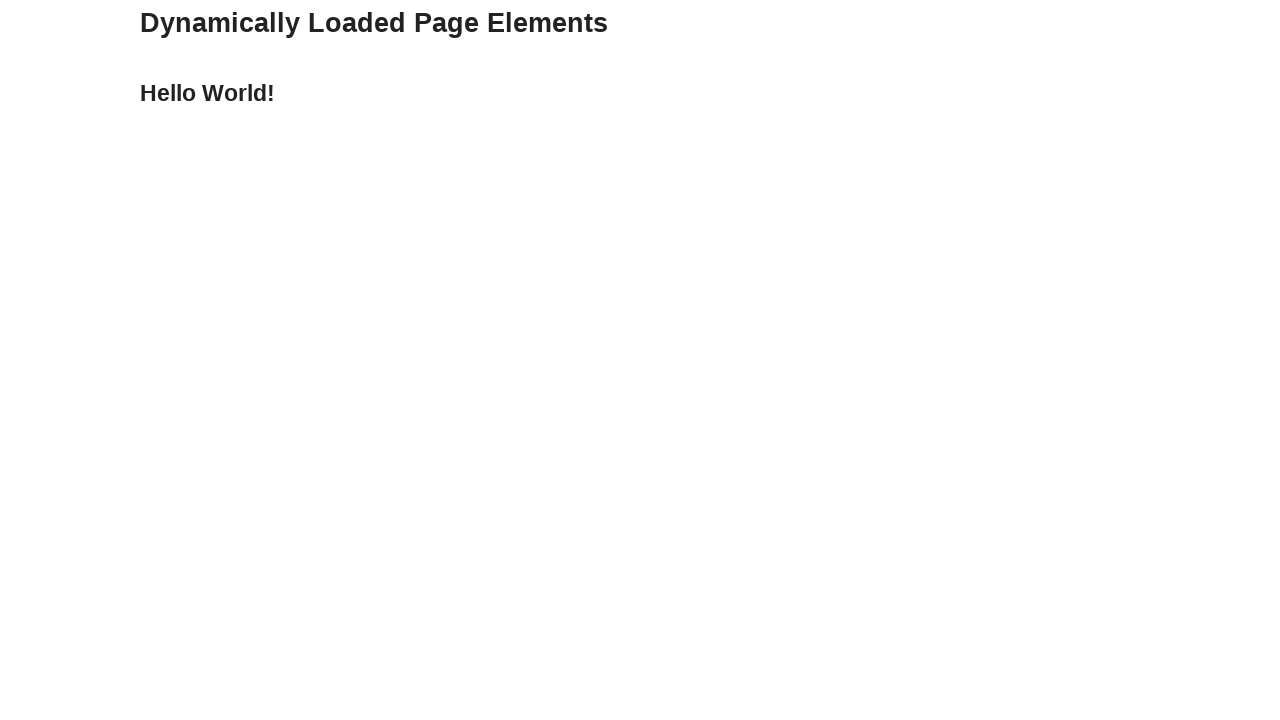